Demonstrates explicit wait by waiting for a household element to be visible before clicking on the Groceries link

Starting URL: https://www.ingroceries.co.uk/

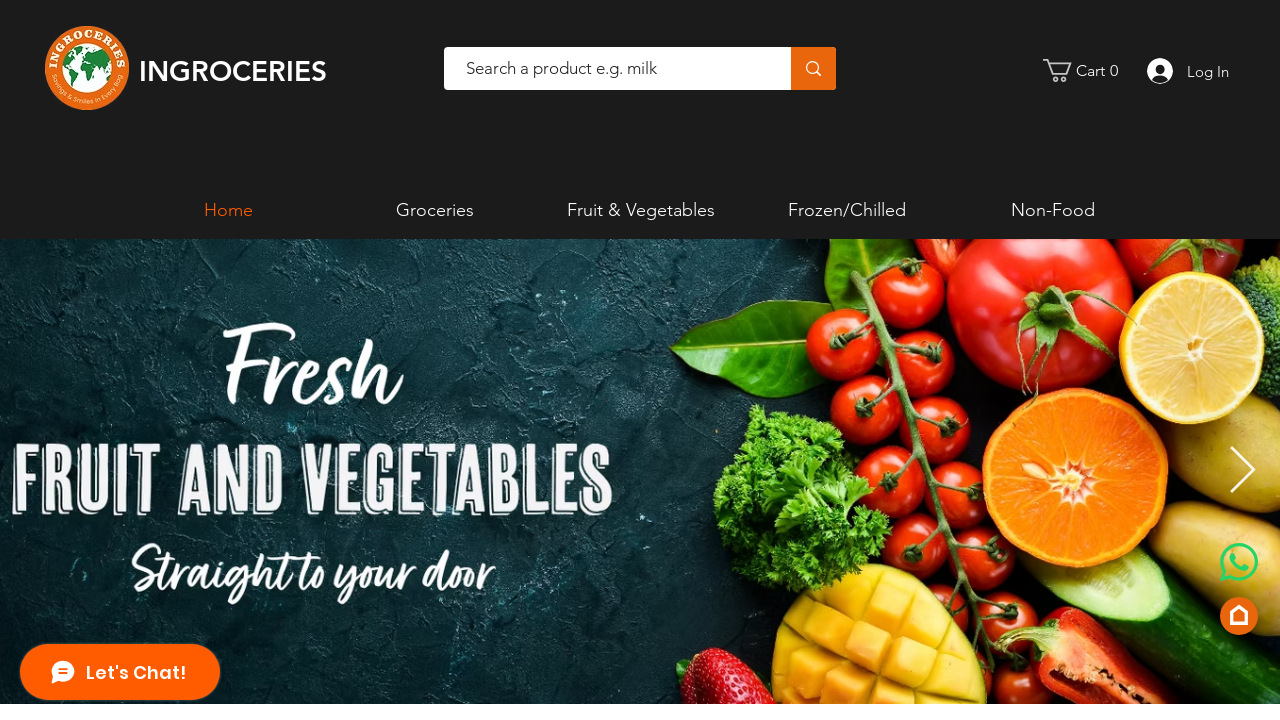

Waited for household section element to be visible
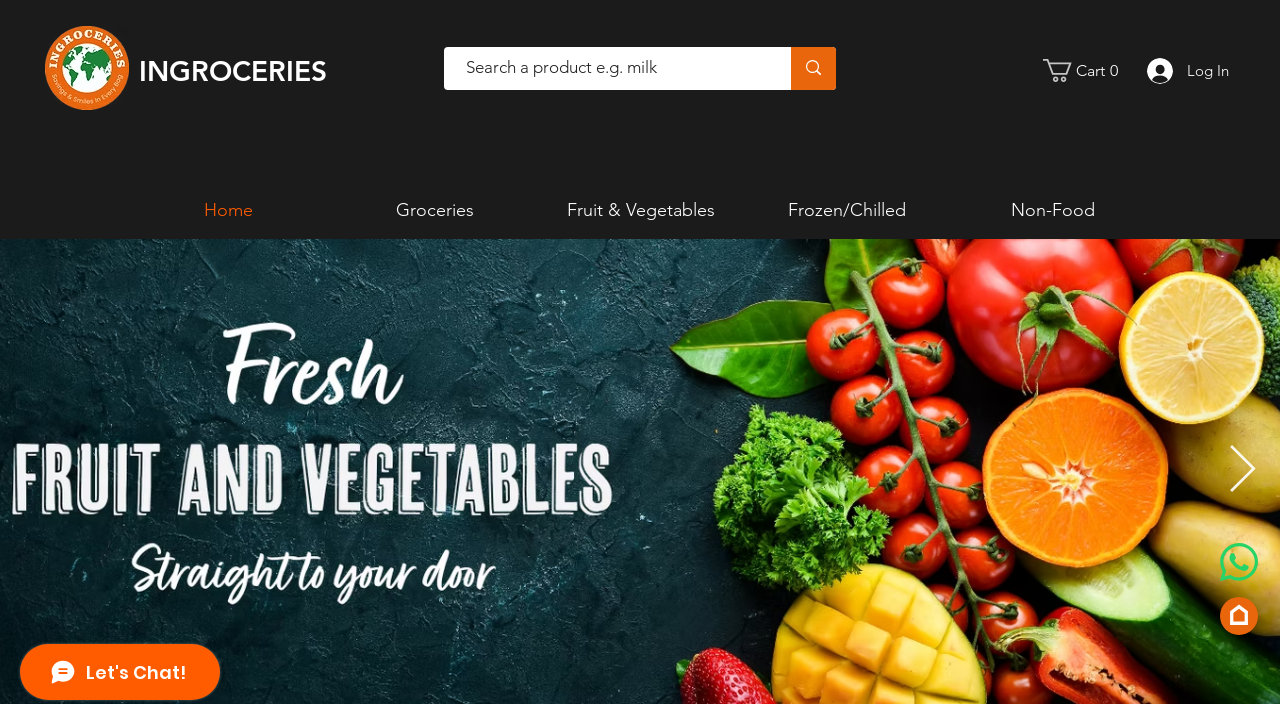

Clicked on the Groceries link at (233, 70) on text=Groceries
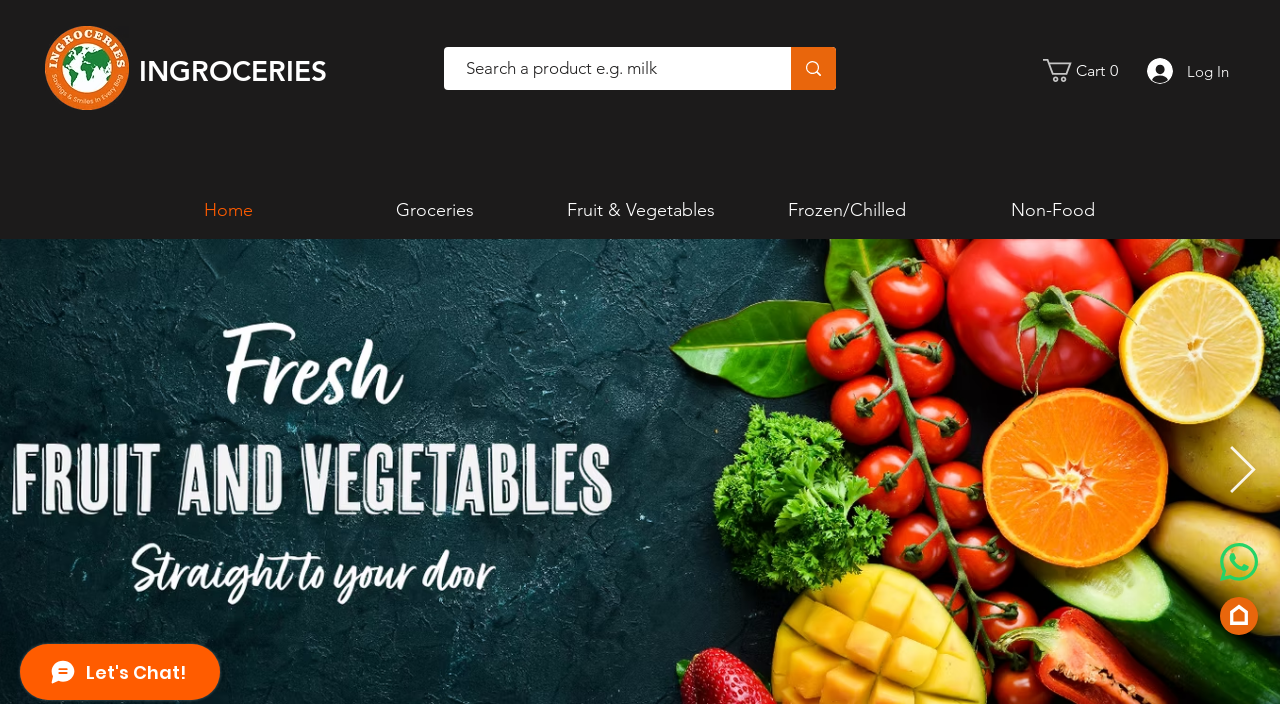

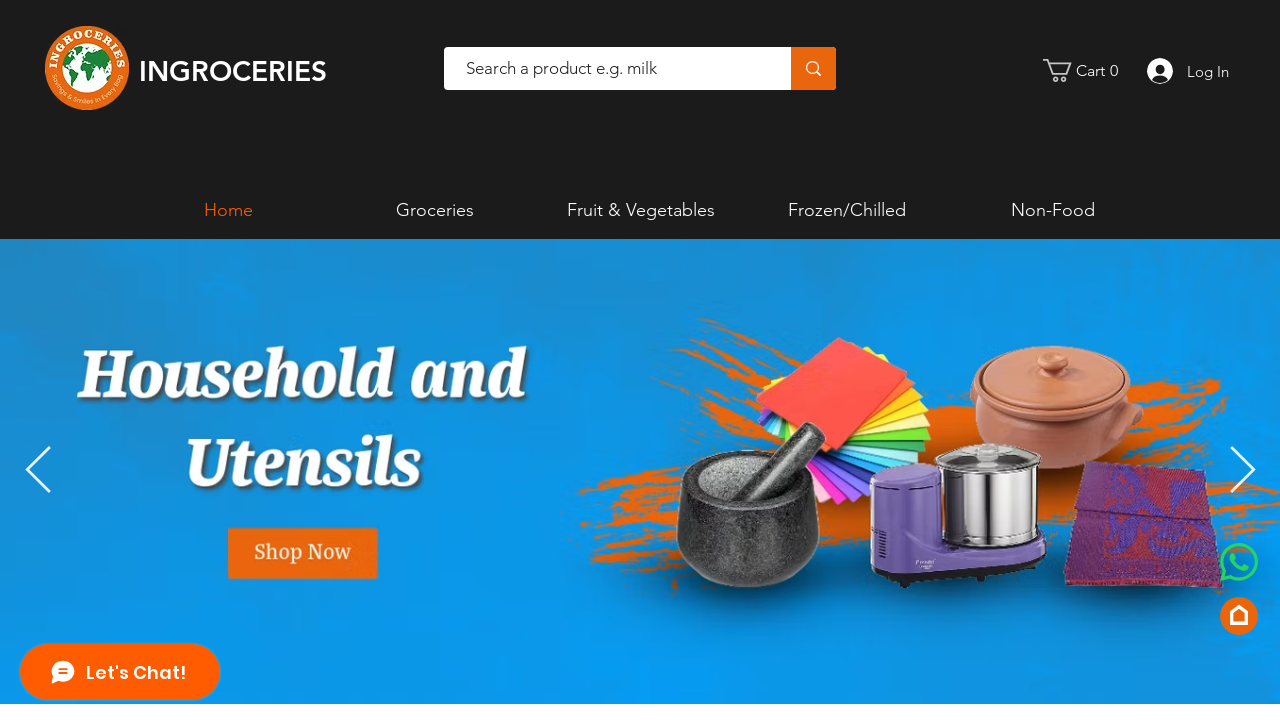